Tests that clicking the dues column header twice sorts the data table (without attributes) in descending order

Starting URL: https://the-internet.herokuapp.com/tables

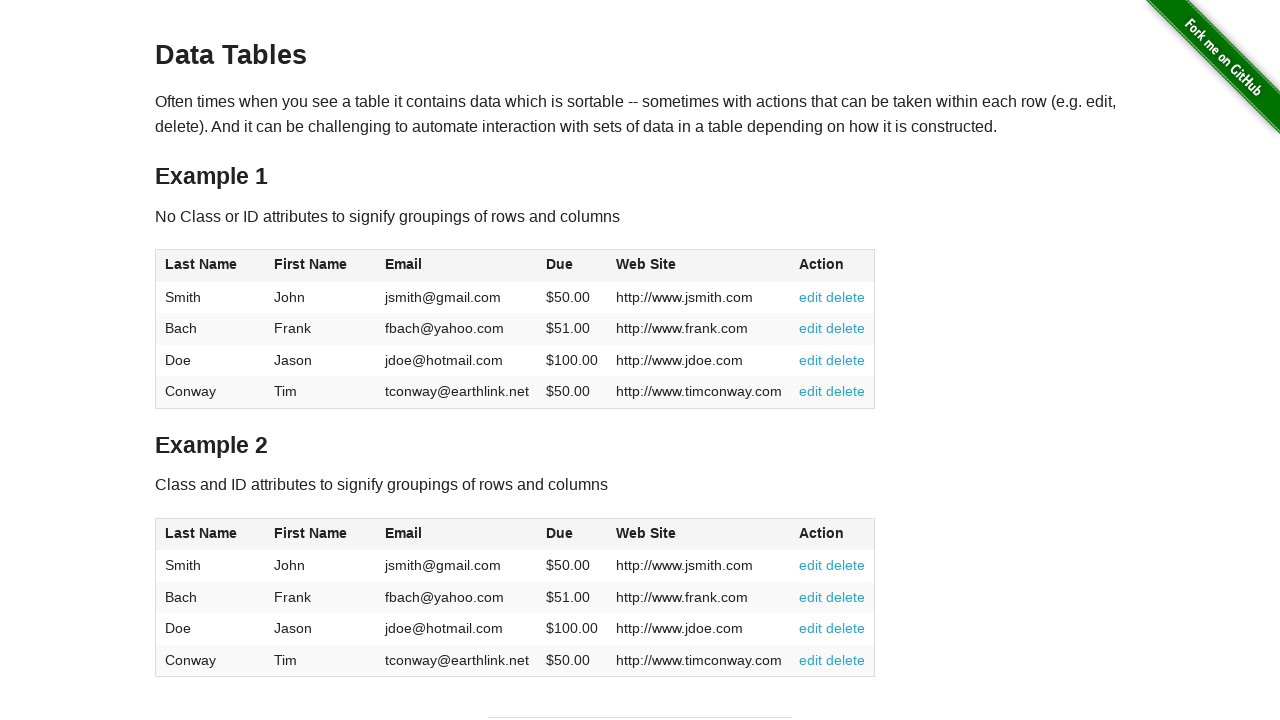

Clicked dues column header first time to sort ascending at (572, 266) on #table1 thead tr th:nth-of-type(4)
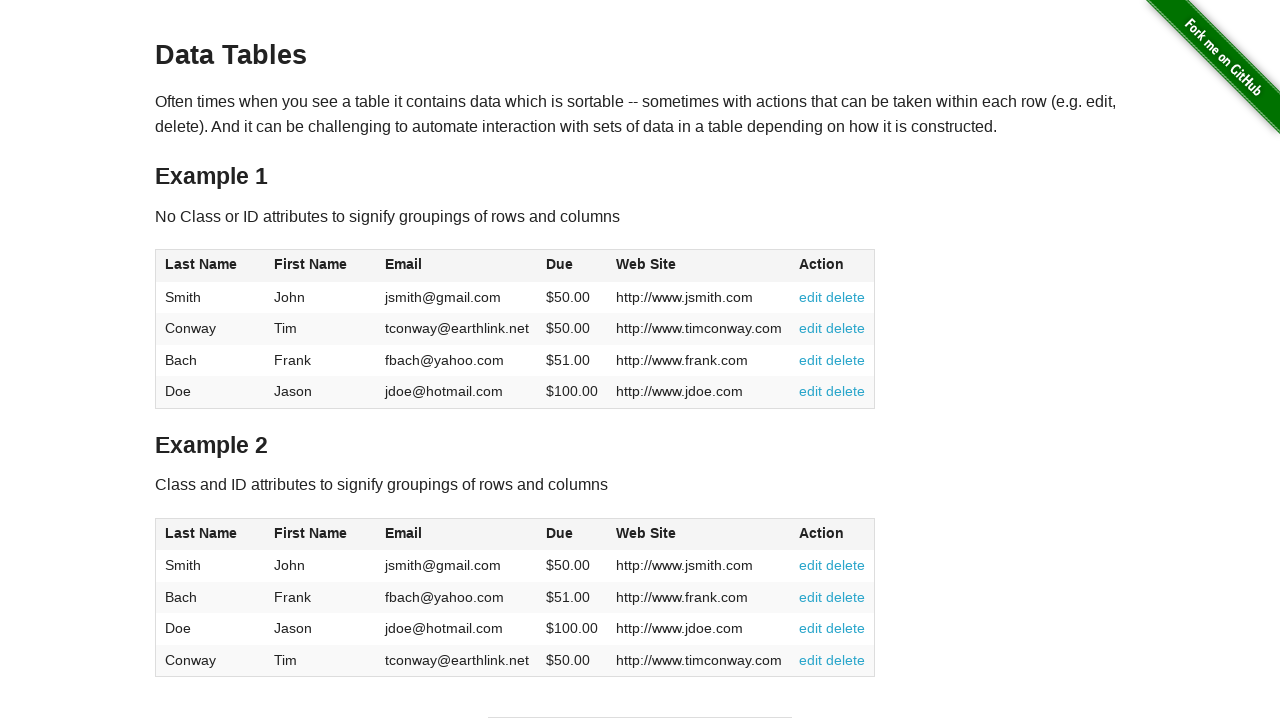

Clicked dues column header second time to sort descending at (572, 266) on #table1 thead tr th:nth-of-type(4)
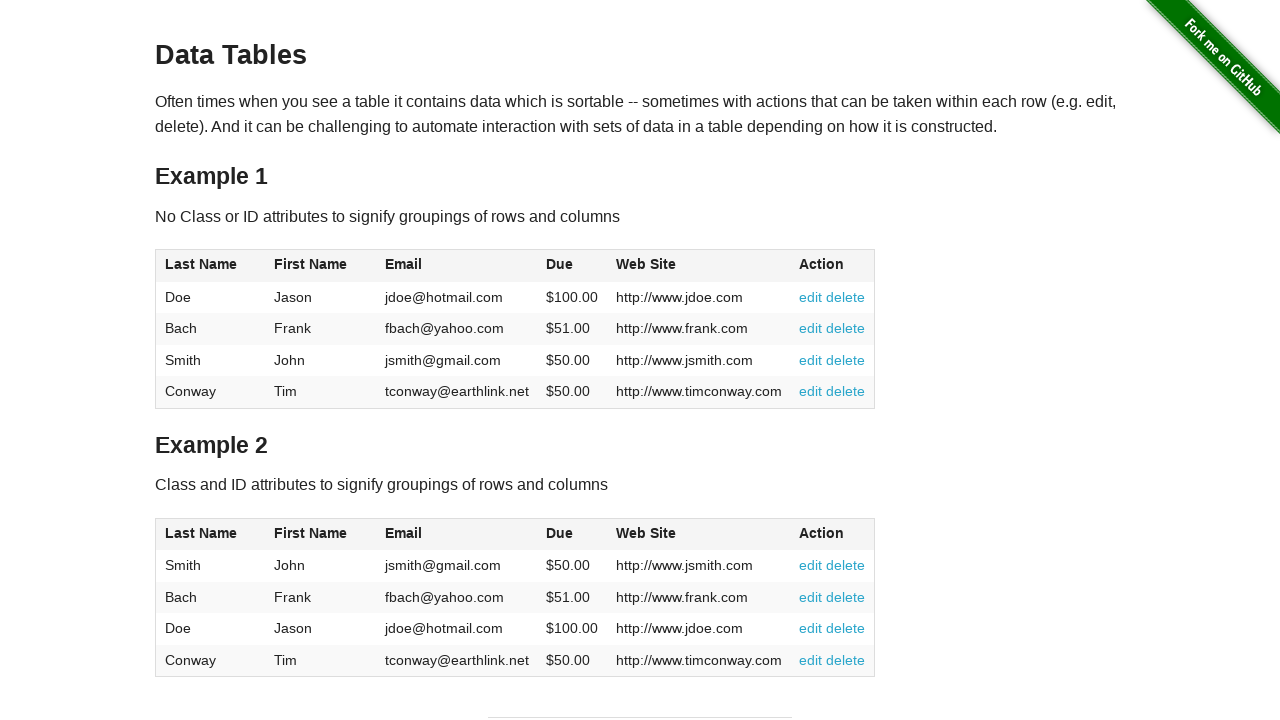

Verified data table loaded with dues column data
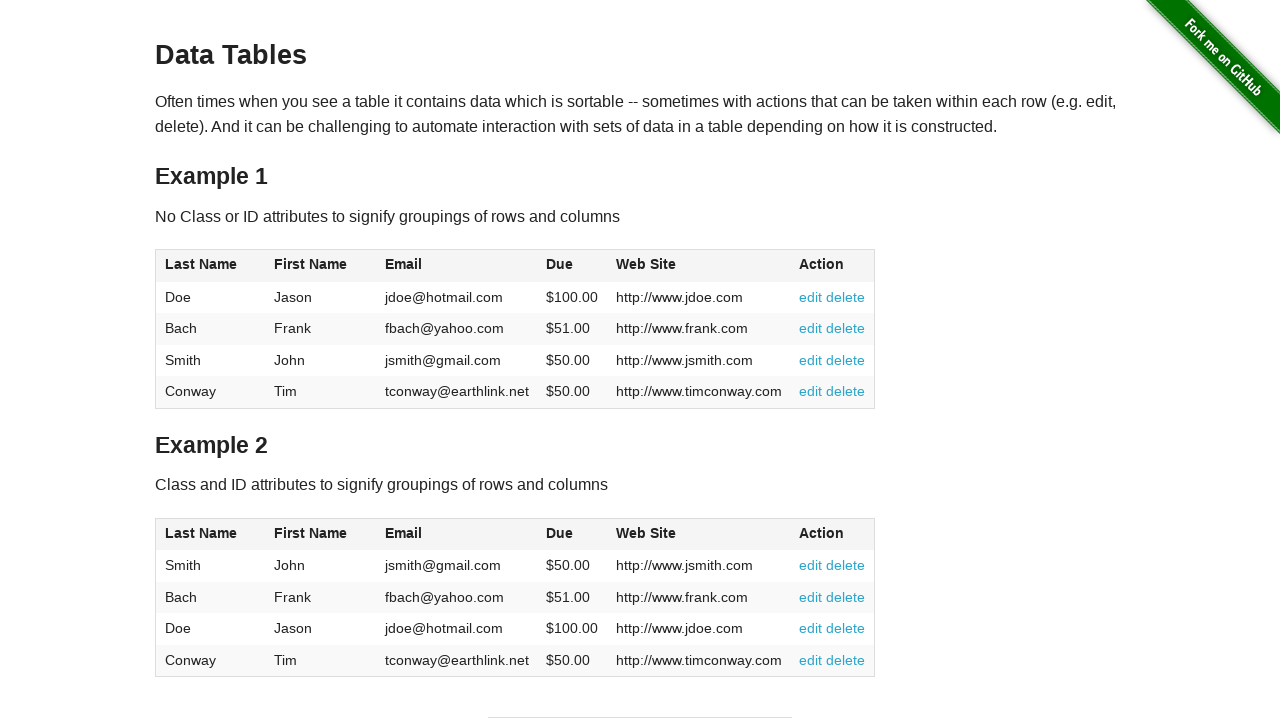

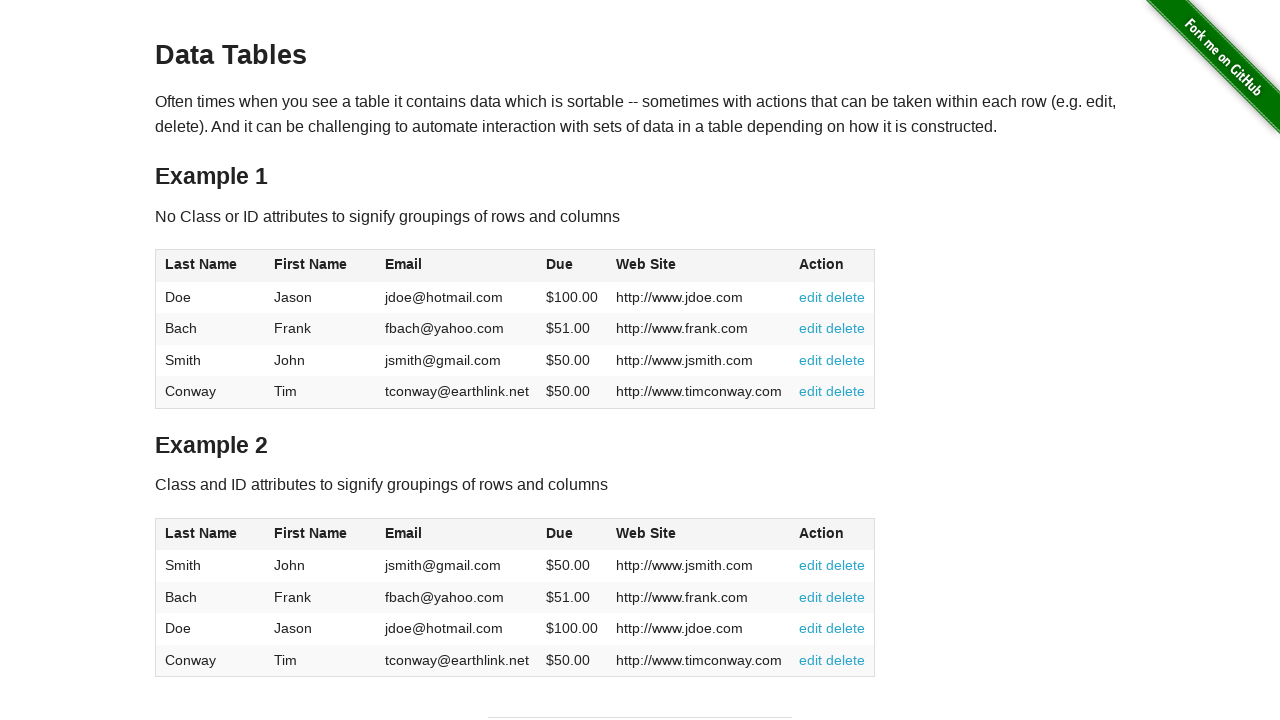